Tests alert functionality by clicking a button to trigger an alert, reading its text, and accepting it

Starting URL: https://demoqa.com/alerts

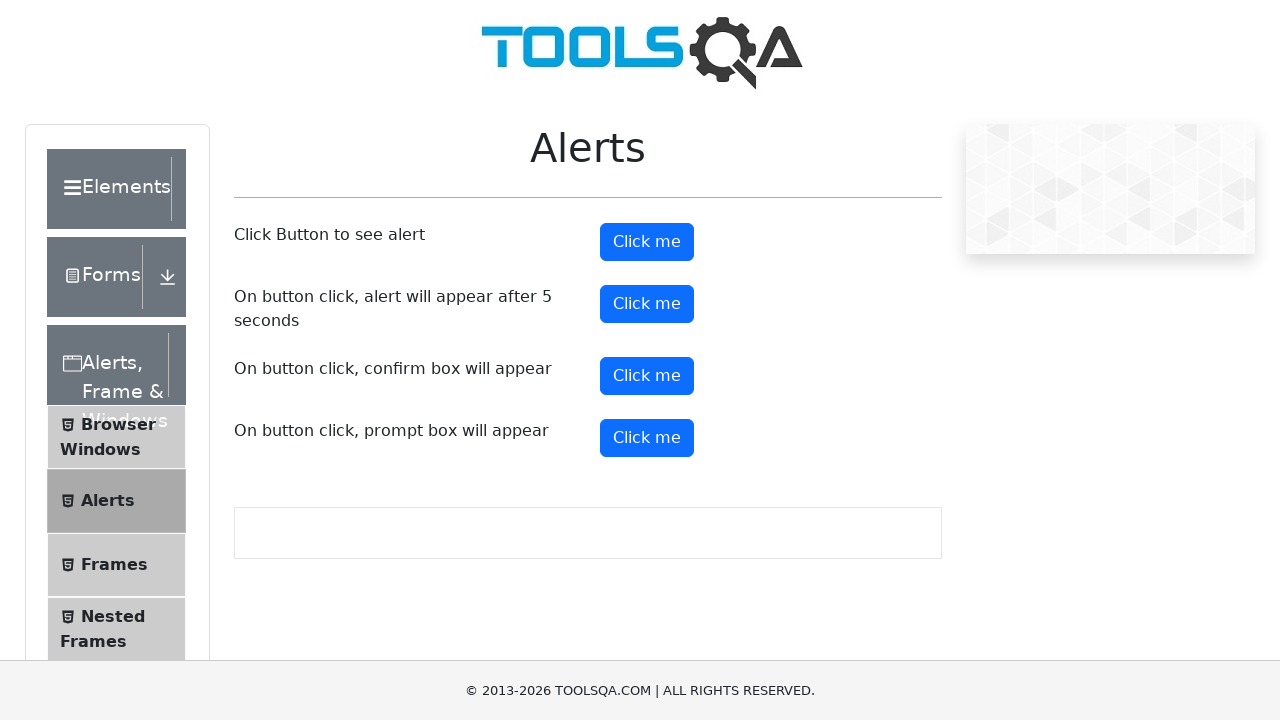

Navigated to alerts test page
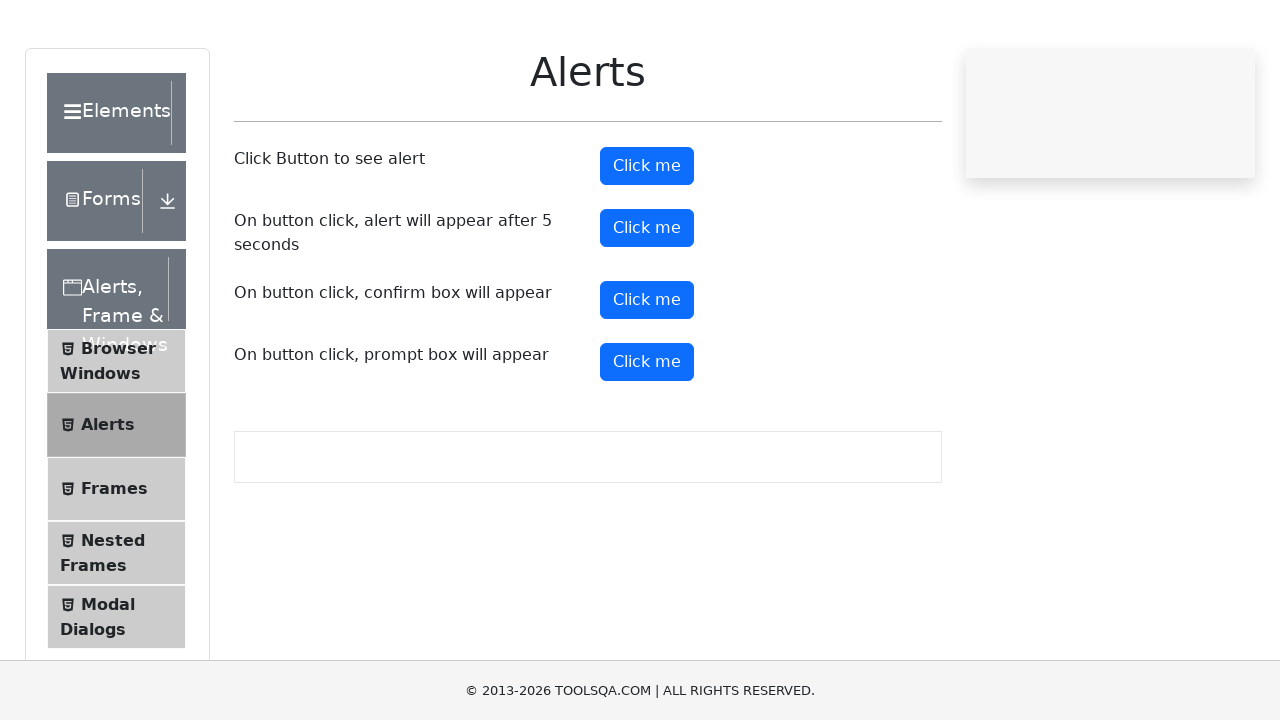

Clicked alert button to trigger simple alert at (647, 242) on #alertButton
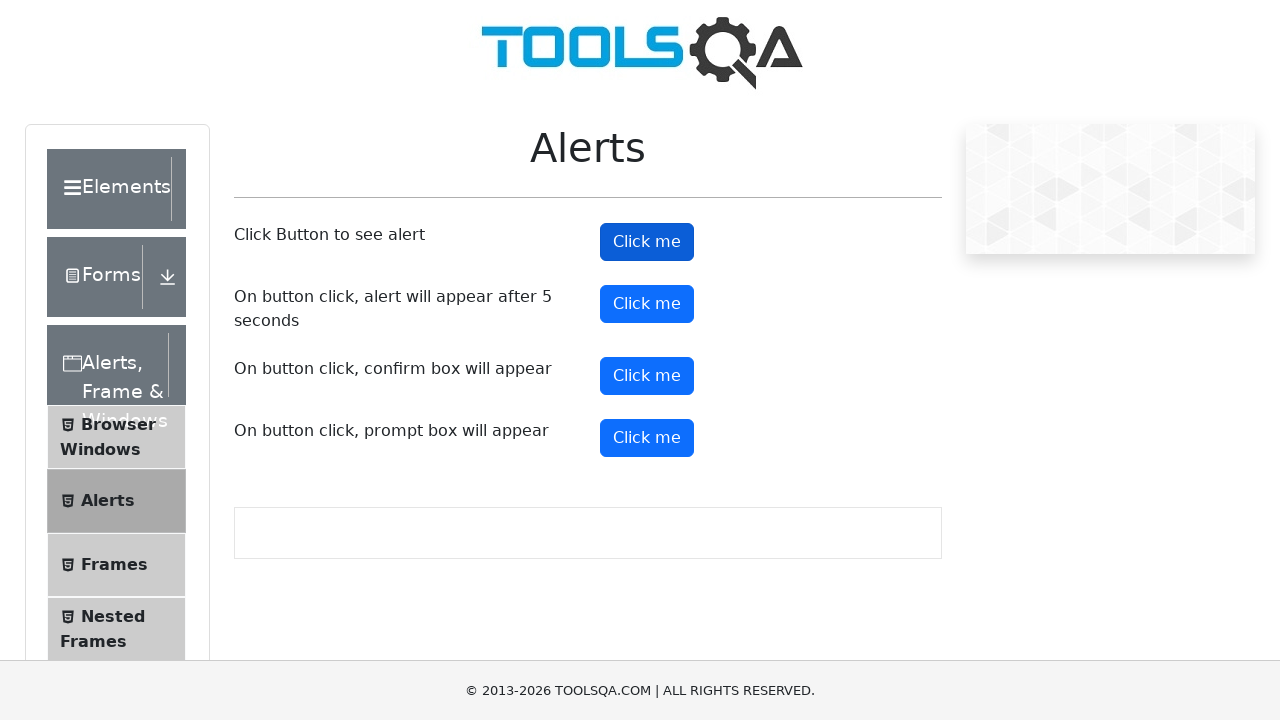

Set up dialog handler to accept alerts
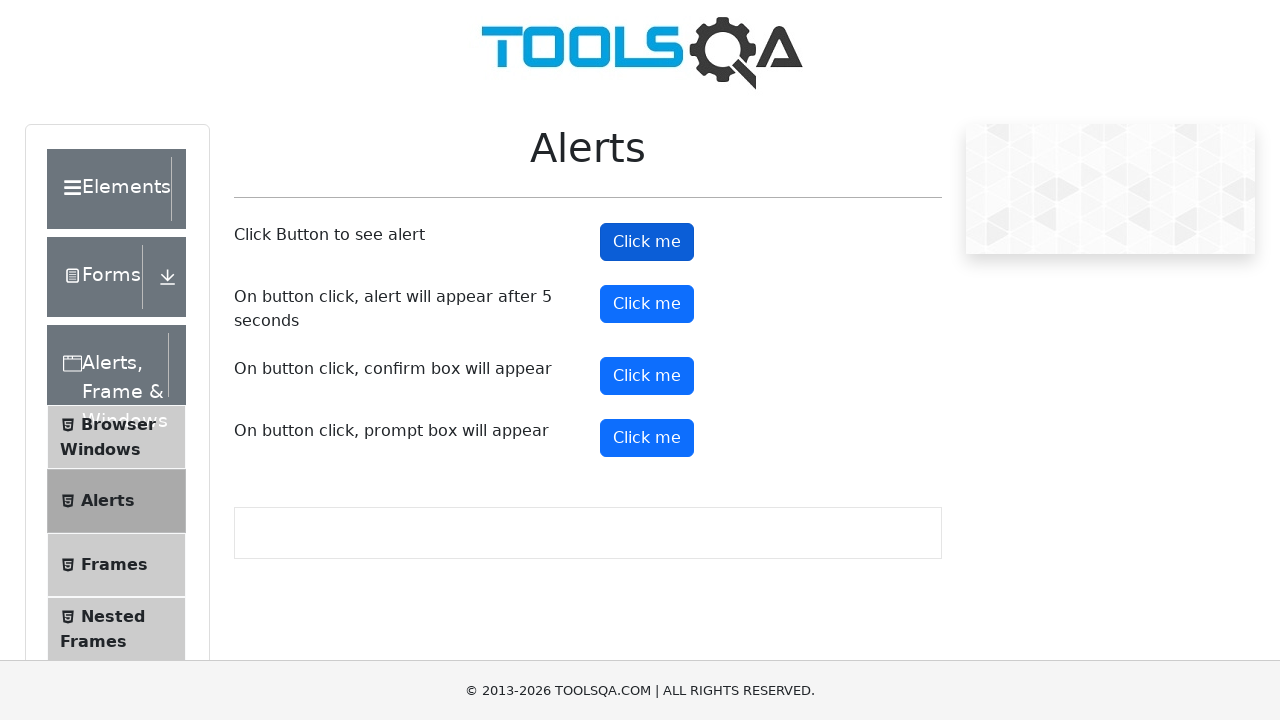

Clicked alert button and alert was accepted at (647, 242) on #alertButton
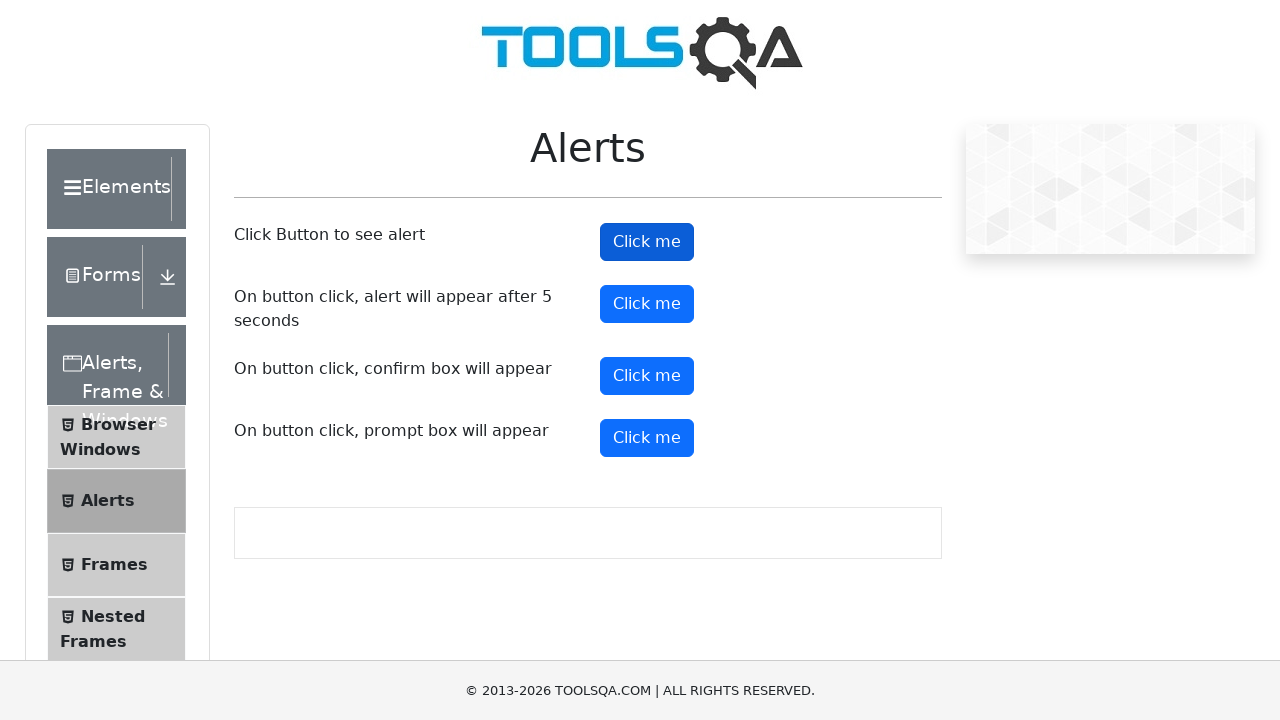

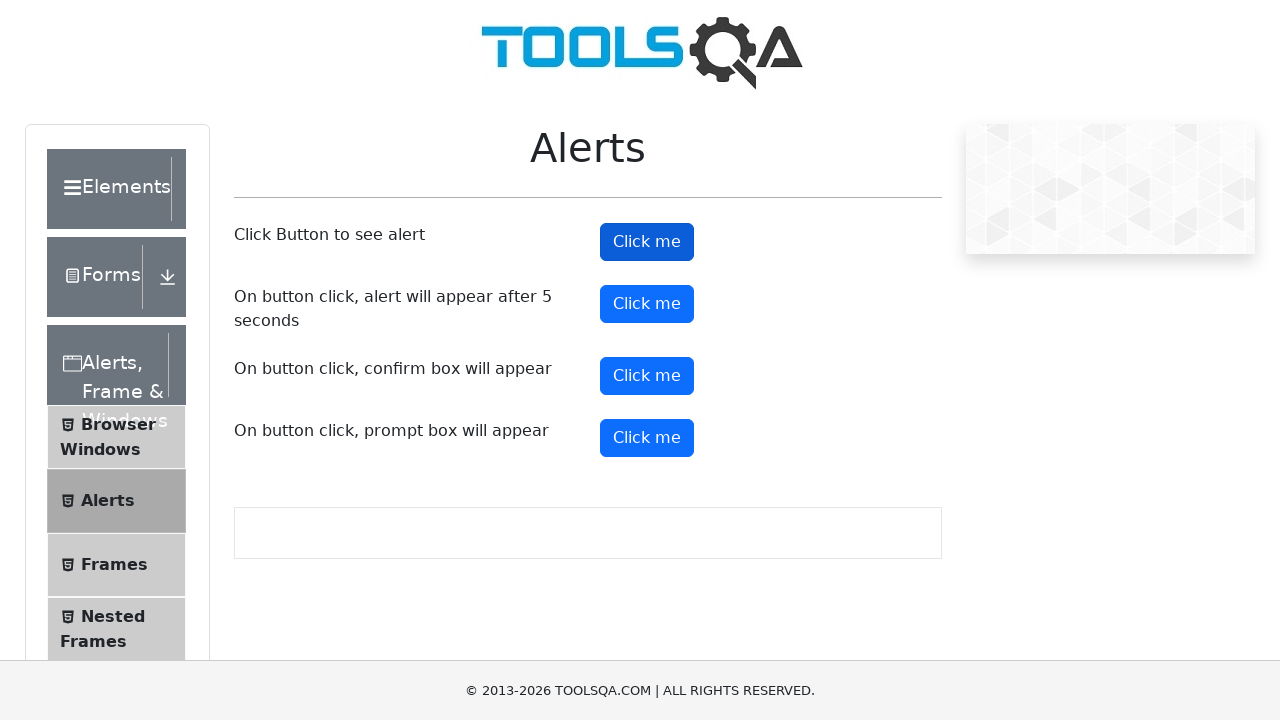